Tests drag and drop functionality by dragging column A onto column B to swap their positions

Starting URL: https://the-internet.herokuapp.com/drag_and_drop

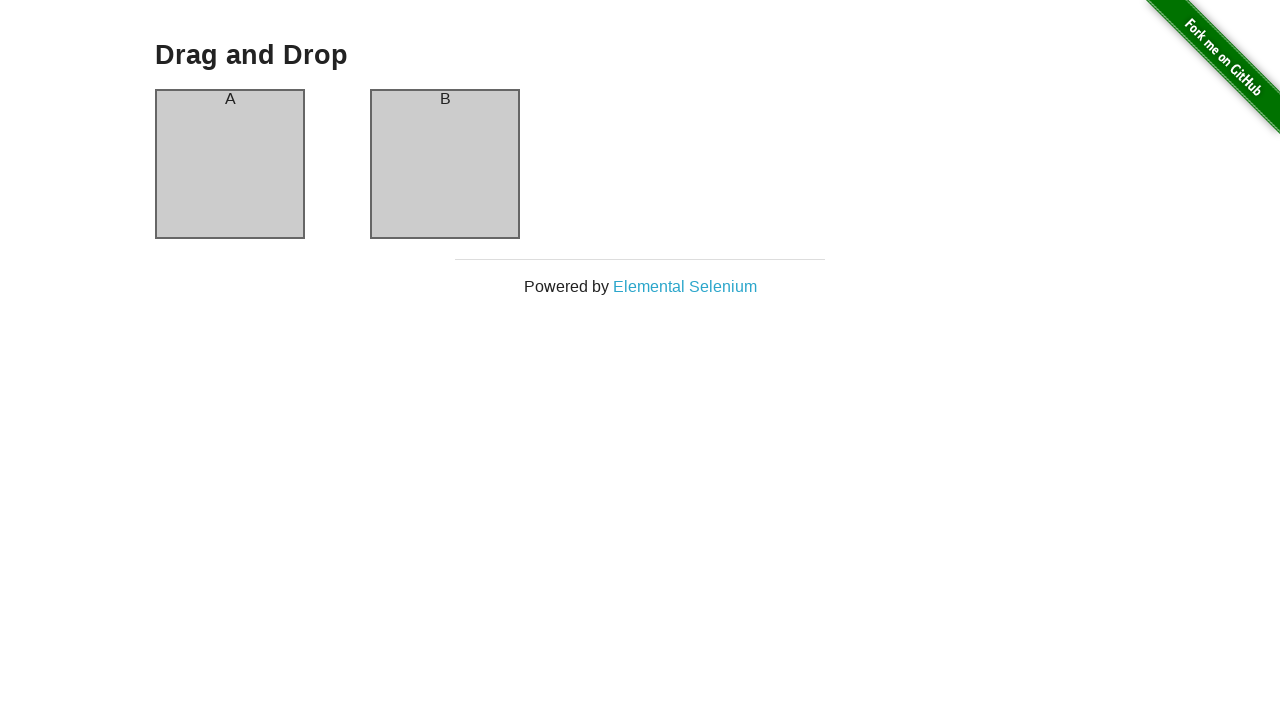

Waited for column A to be present
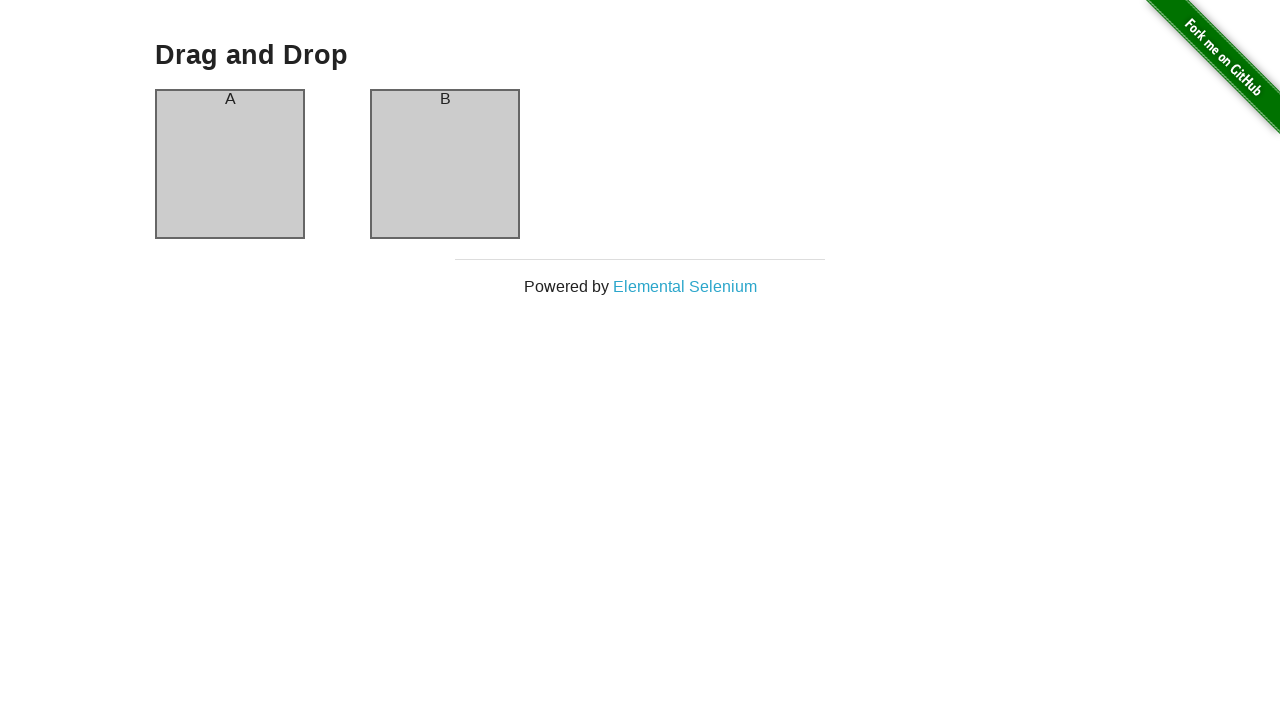

Waited for column B to be present
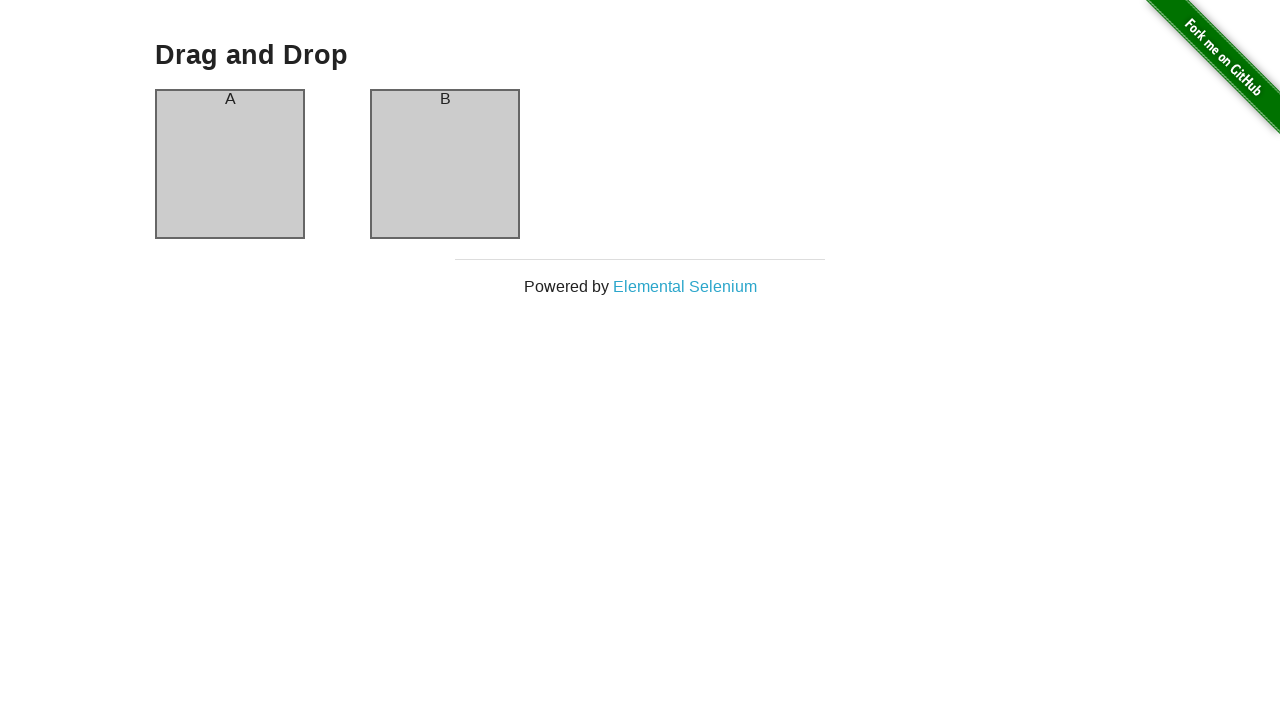

Dragged column A onto column B to swap their positions at (445, 164)
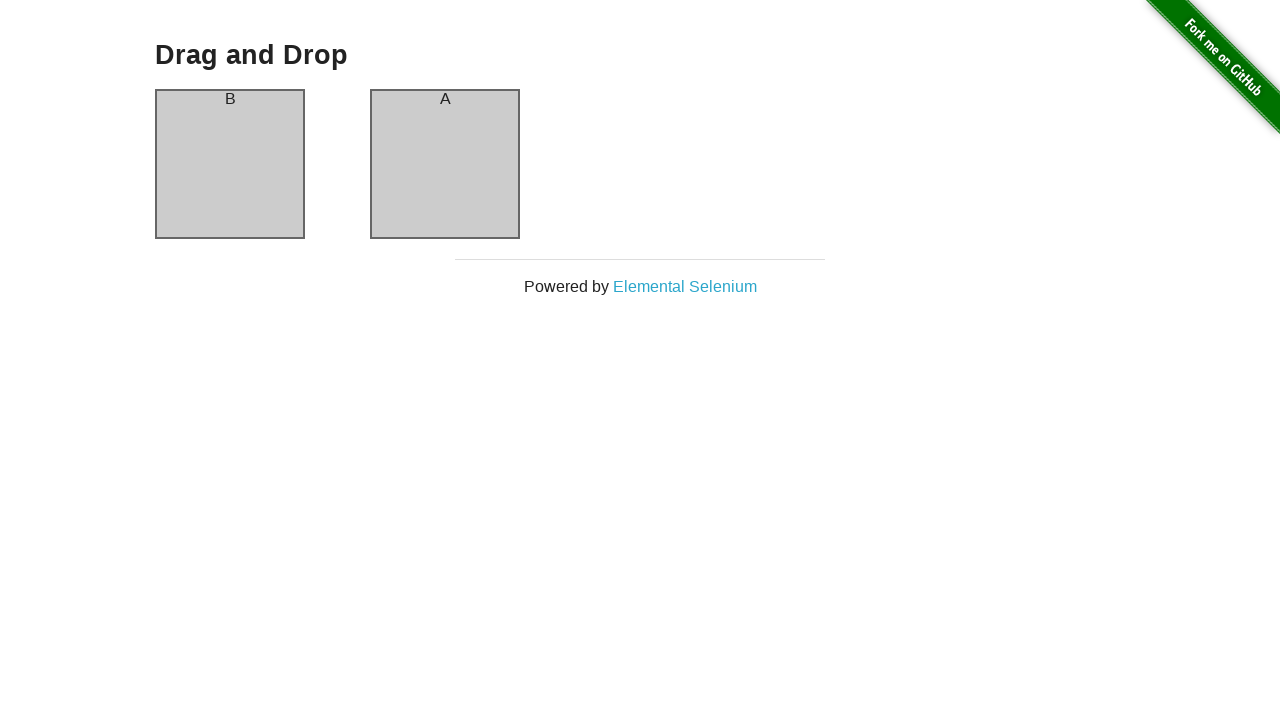

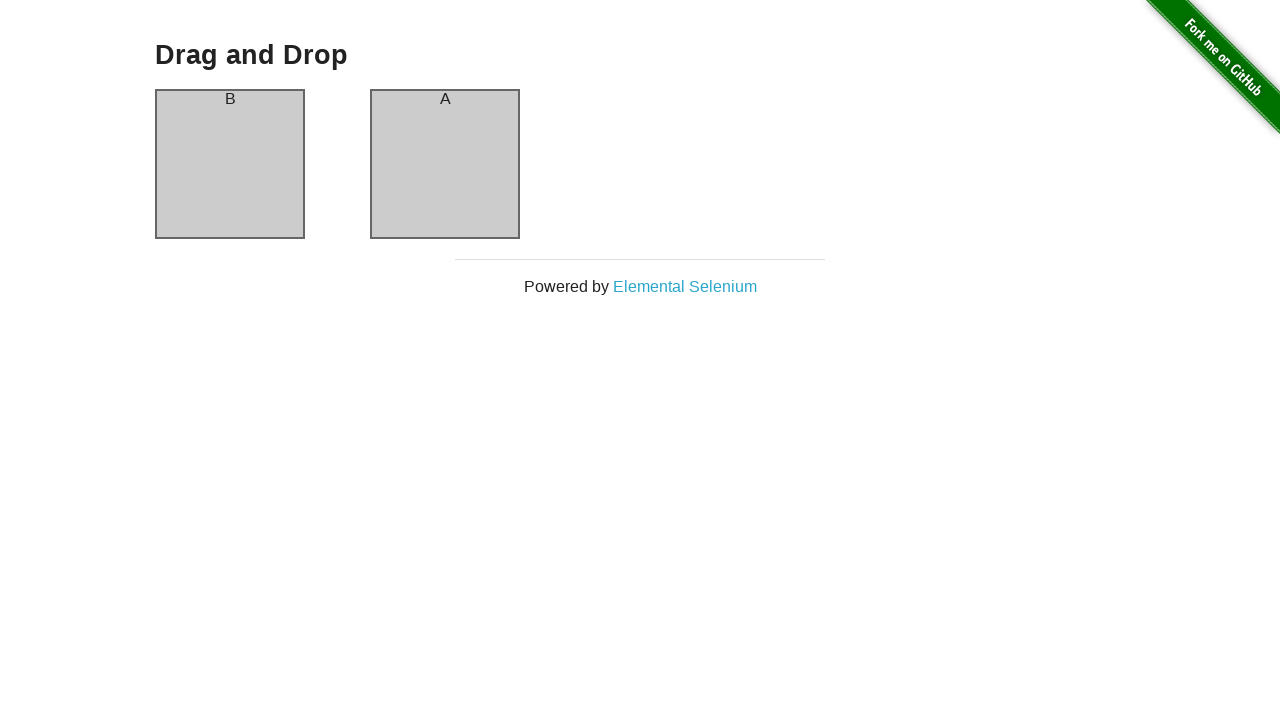